Tests JavaScript alert popup handling by entering a name in a form field, clicking a button to trigger an alert, verifying the alert contains the entered name, and accepting the alert.

Starting URL: https://rahulshettyacademy.com/AutomationPractice/

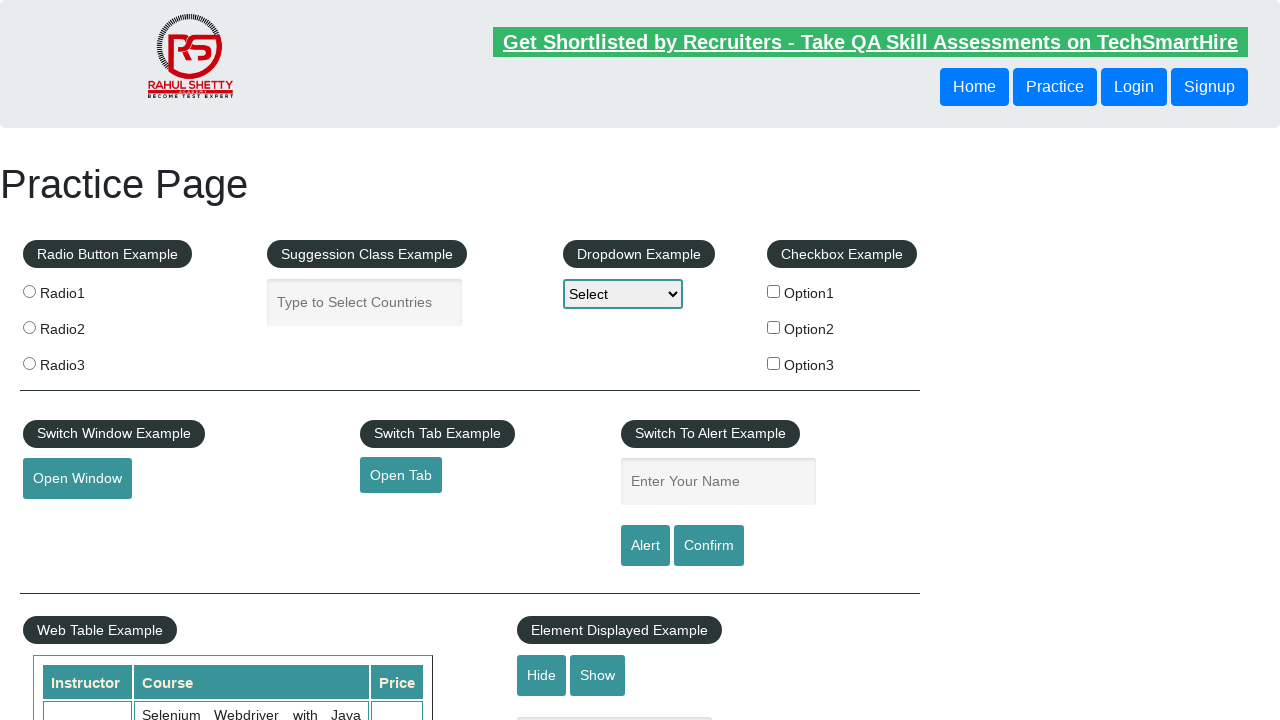

Filled name input field with 'mahadev' on input[name='enter-name']
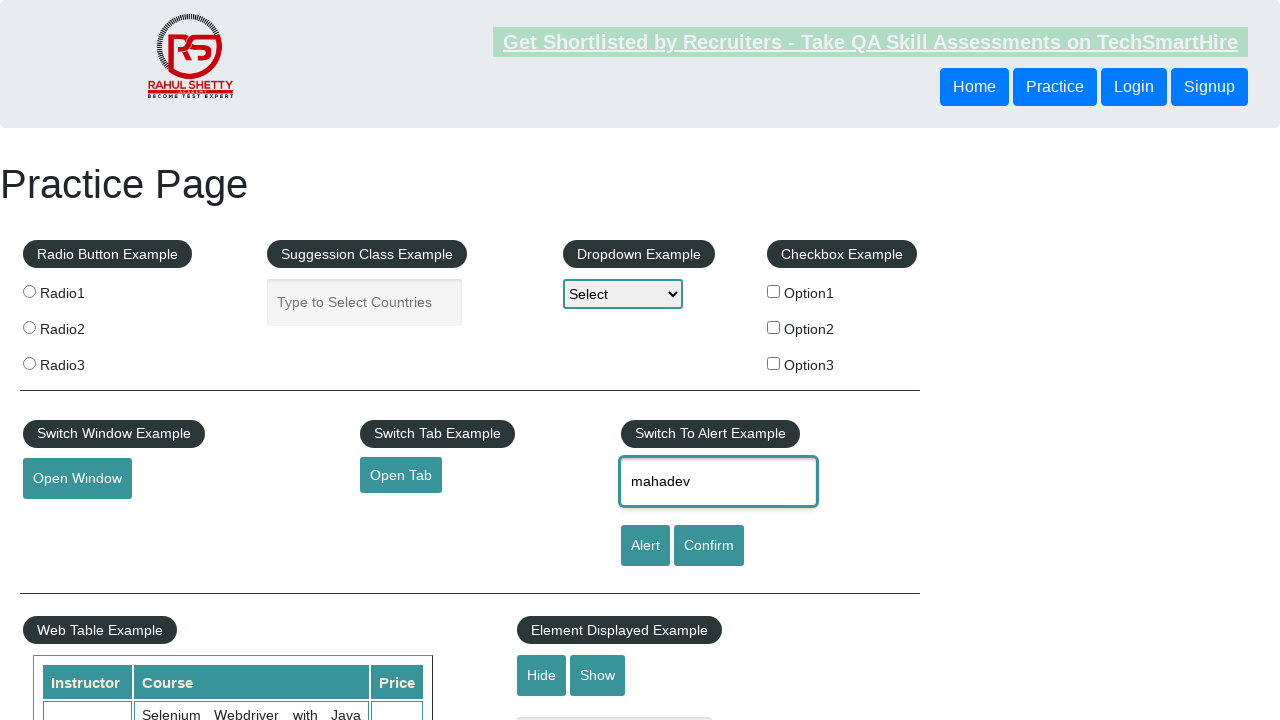

Clicked Alert button to trigger JavaScript alert at (645, 546) on input[value='Alert']
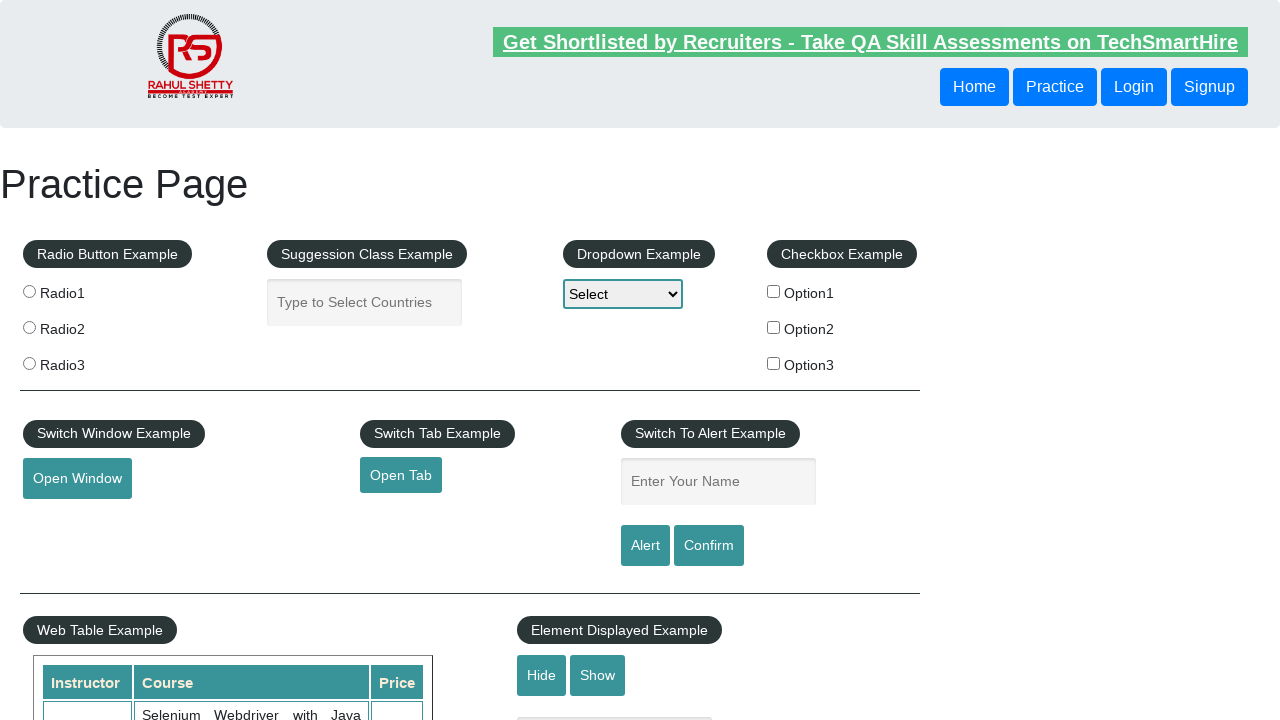

Set up dialog handler to verify alert and accept it
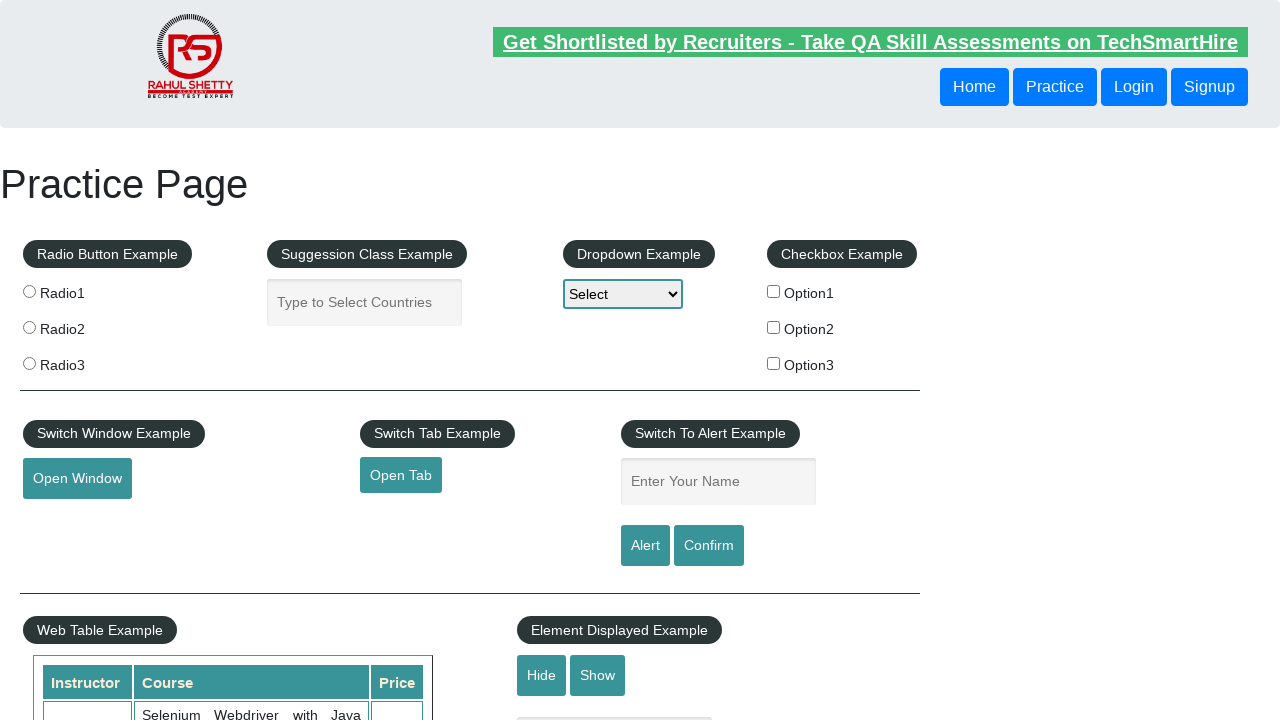

Re-filled name input field with 'mahadev' on input[name='enter-name']
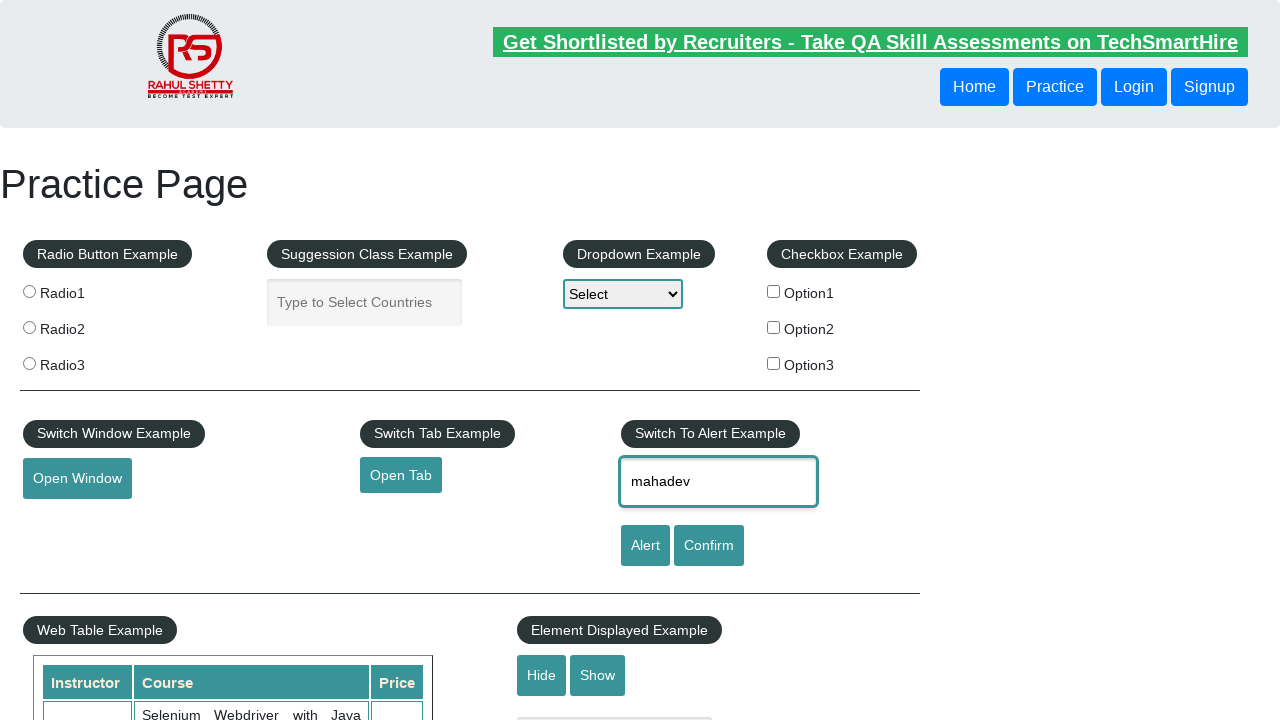

Clicked Alert button to trigger alert with handler active at (645, 546) on input[value='Alert']
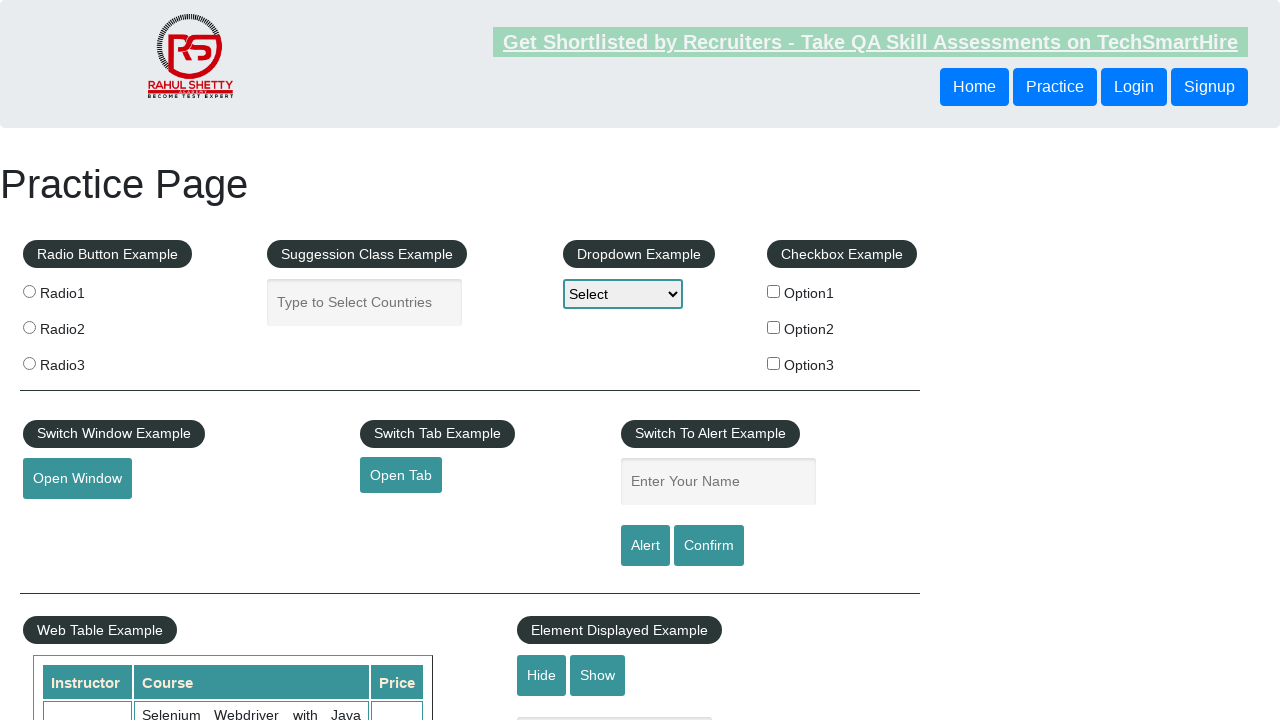

Waited for dialog to be handled
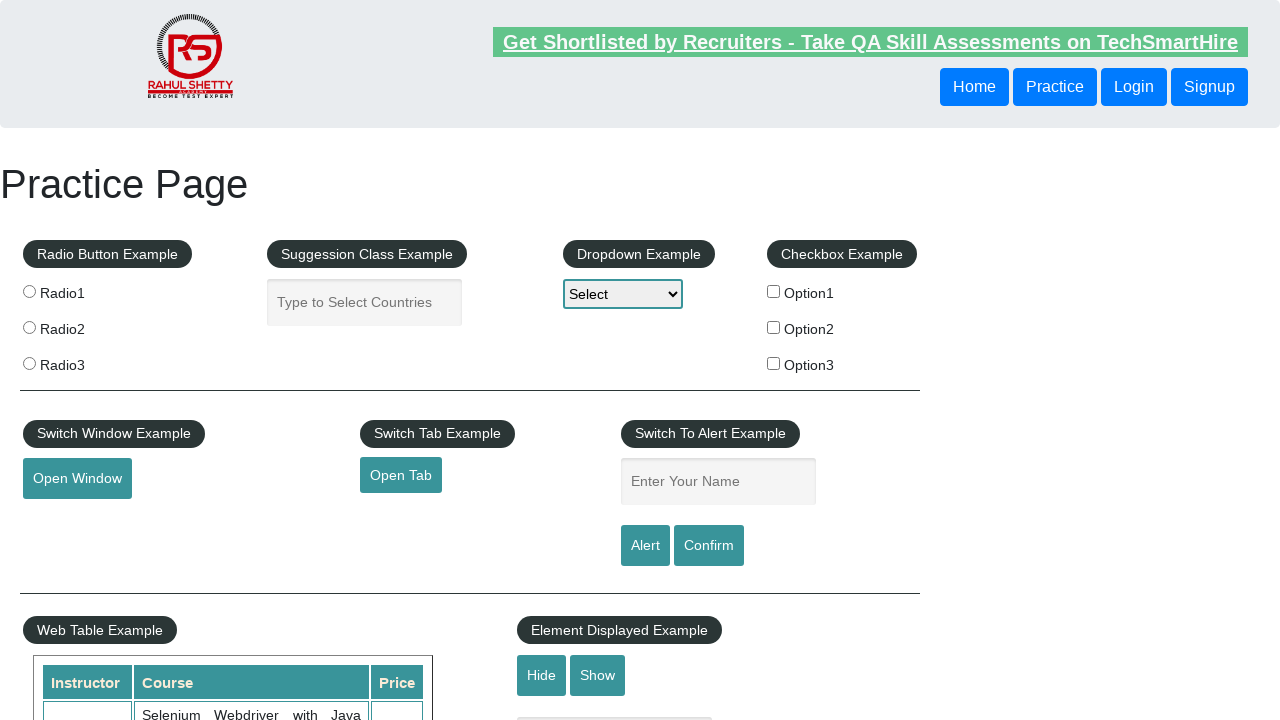

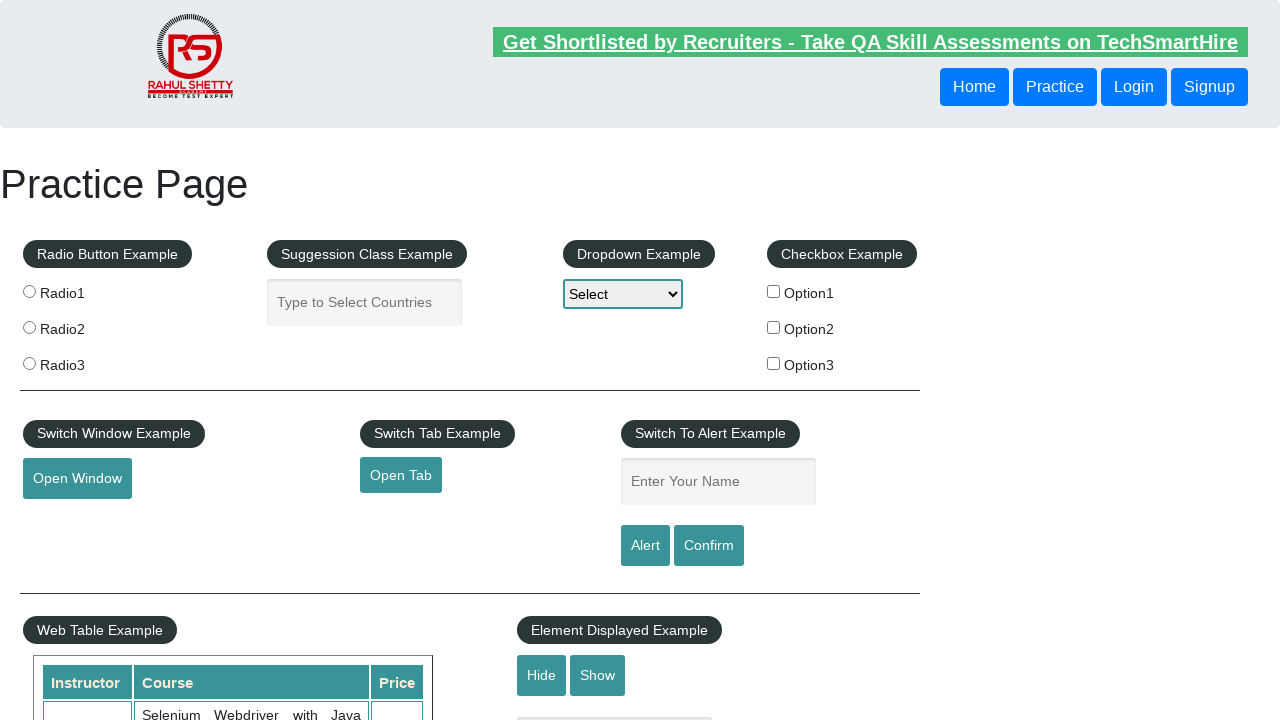